Tests product variant selection on an e-commerce page by selecting a pack option from a dropdown and clicking the Add to Cart button.

Starting URL: https://www.myutrx.com/products/dropdown-demo

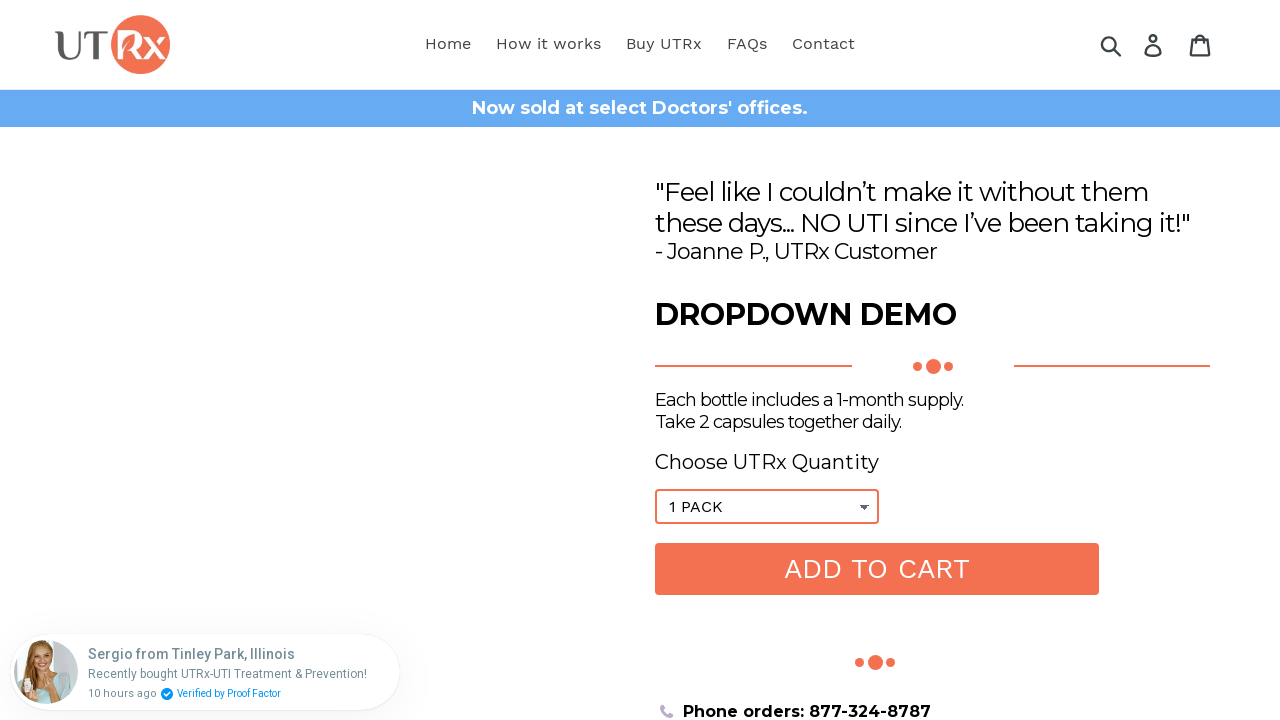

Located the variant select dropdown
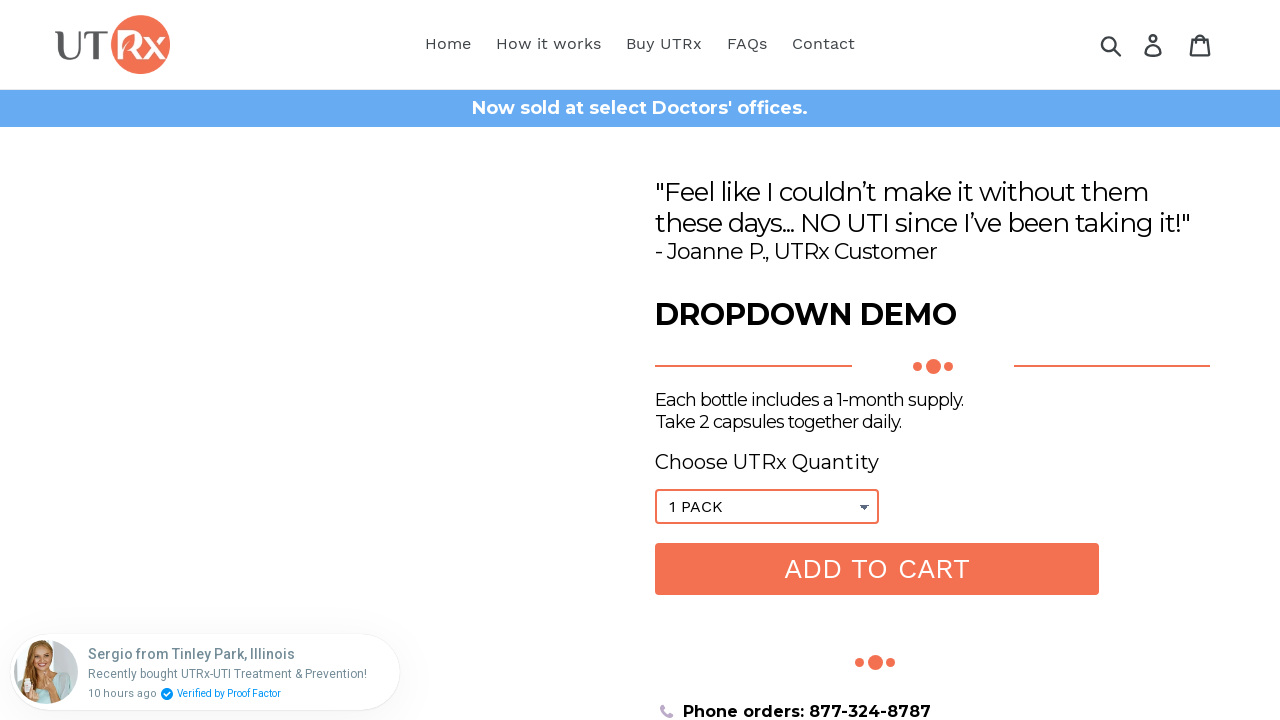

Clicked on the dropdown to open it at (767, 507) on xpath=//select[@class='pf-variant-select']
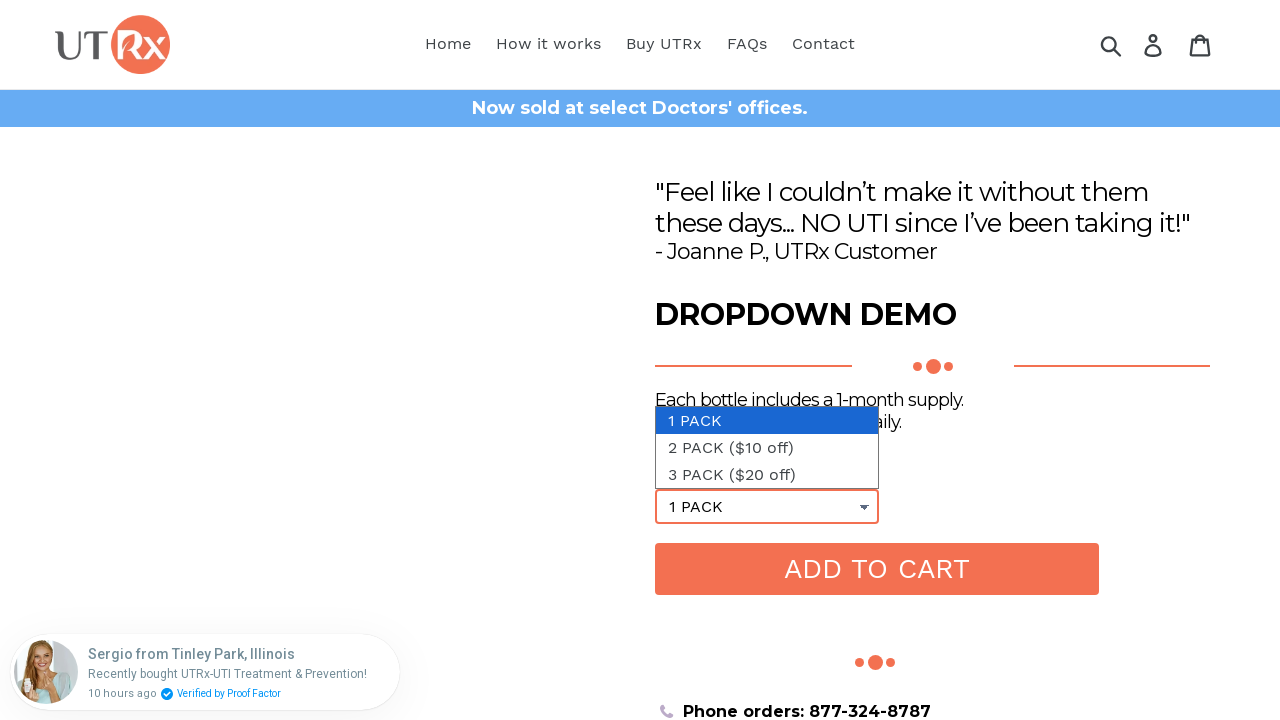

Selected the 2 PACK ($10 off) variant option from the dropdown on xpath=//select[@class='pf-variant-select']
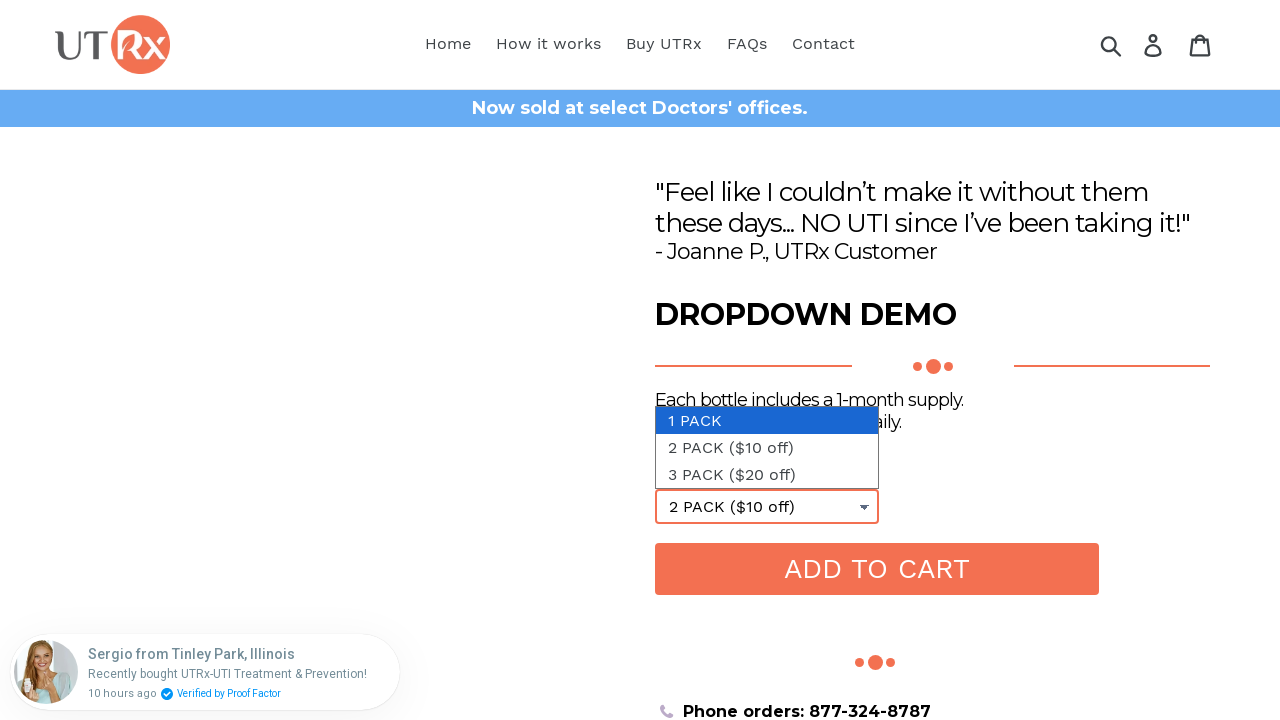

Clicked the Add to Cart button at (877, 569) on xpath=//span[normalize-space()='ADD TO CART']
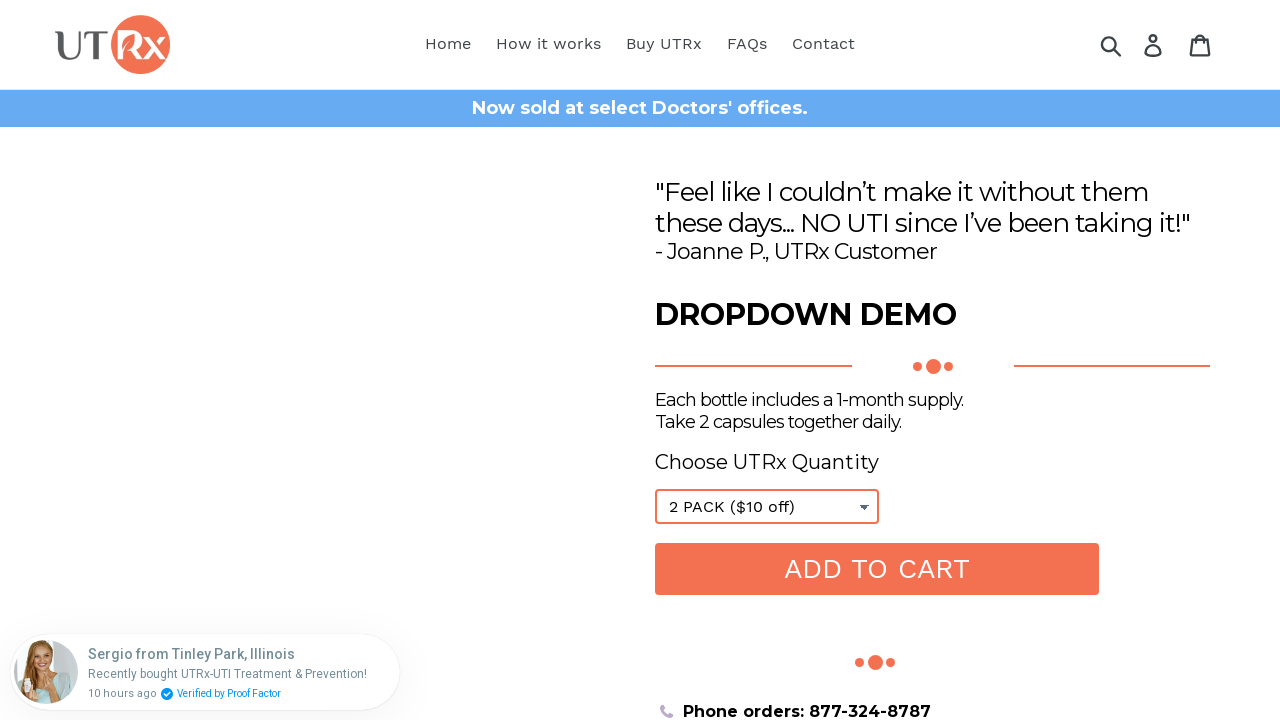

Waited 3 seconds for cart action to complete
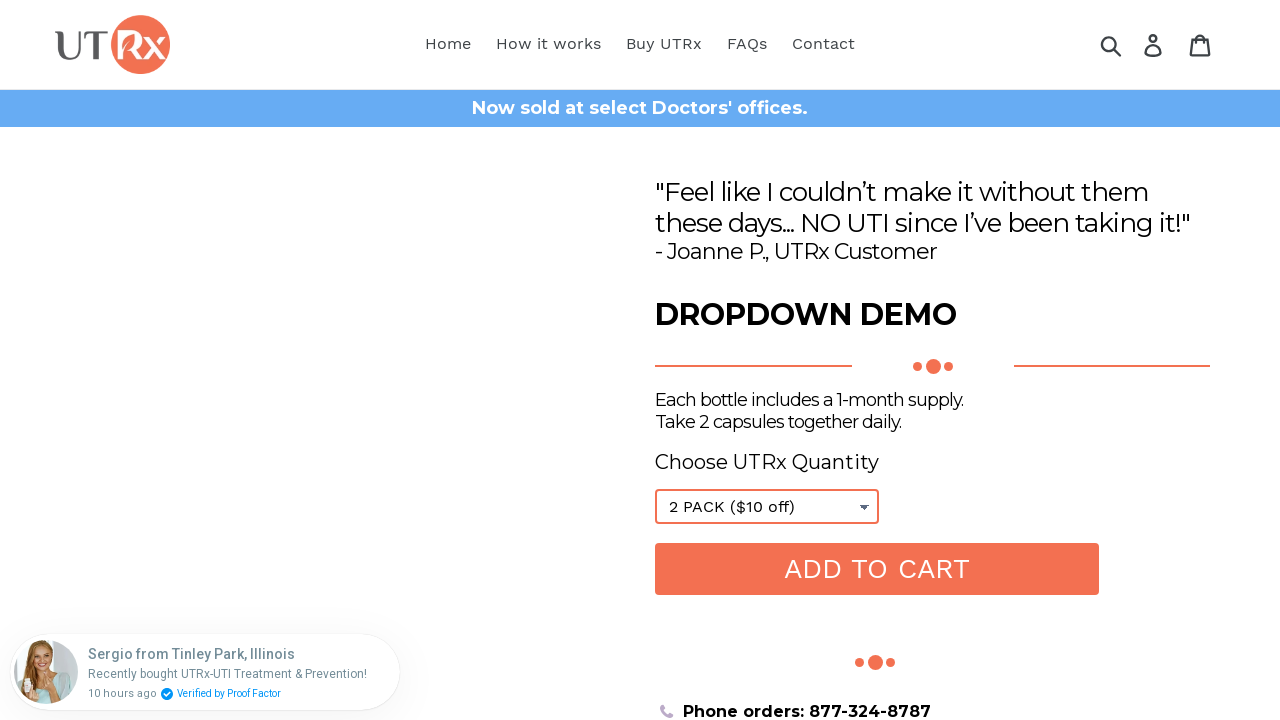

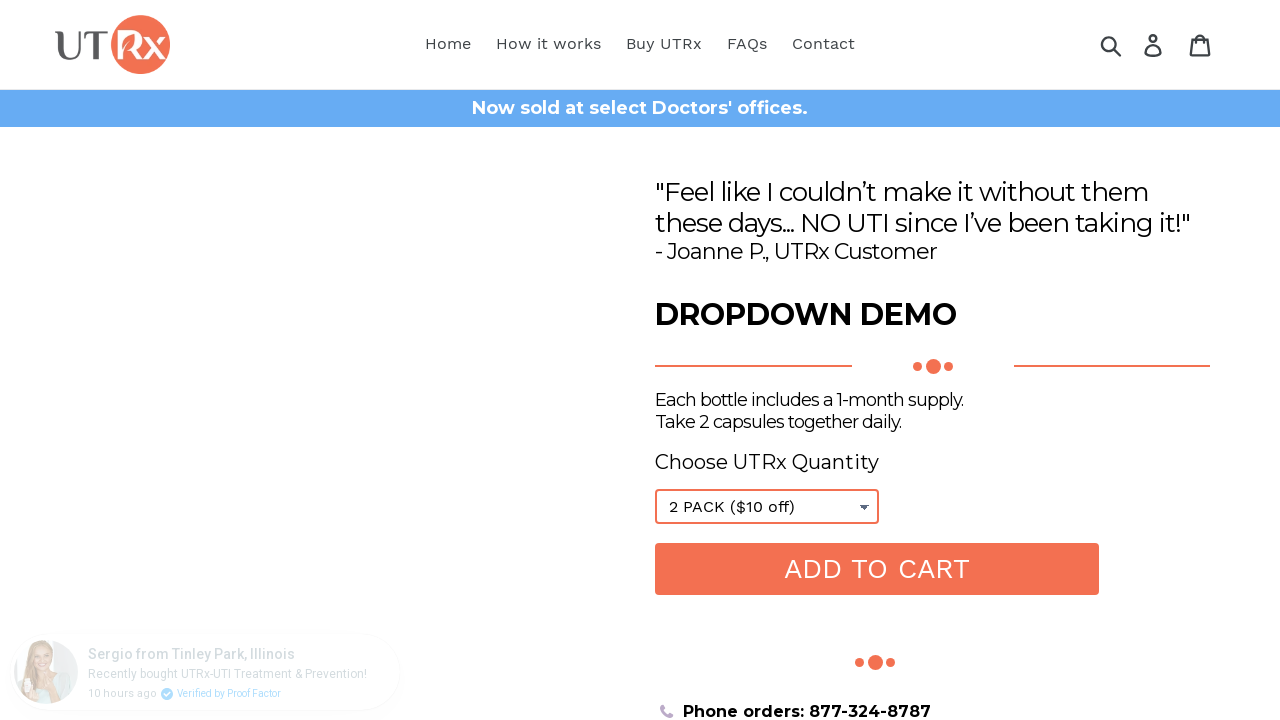